Tests mouse hover action on the "Our Locations" navigation menu item on the Mount Sinai hospital website

Starting URL: https://www.mountsinai.org/

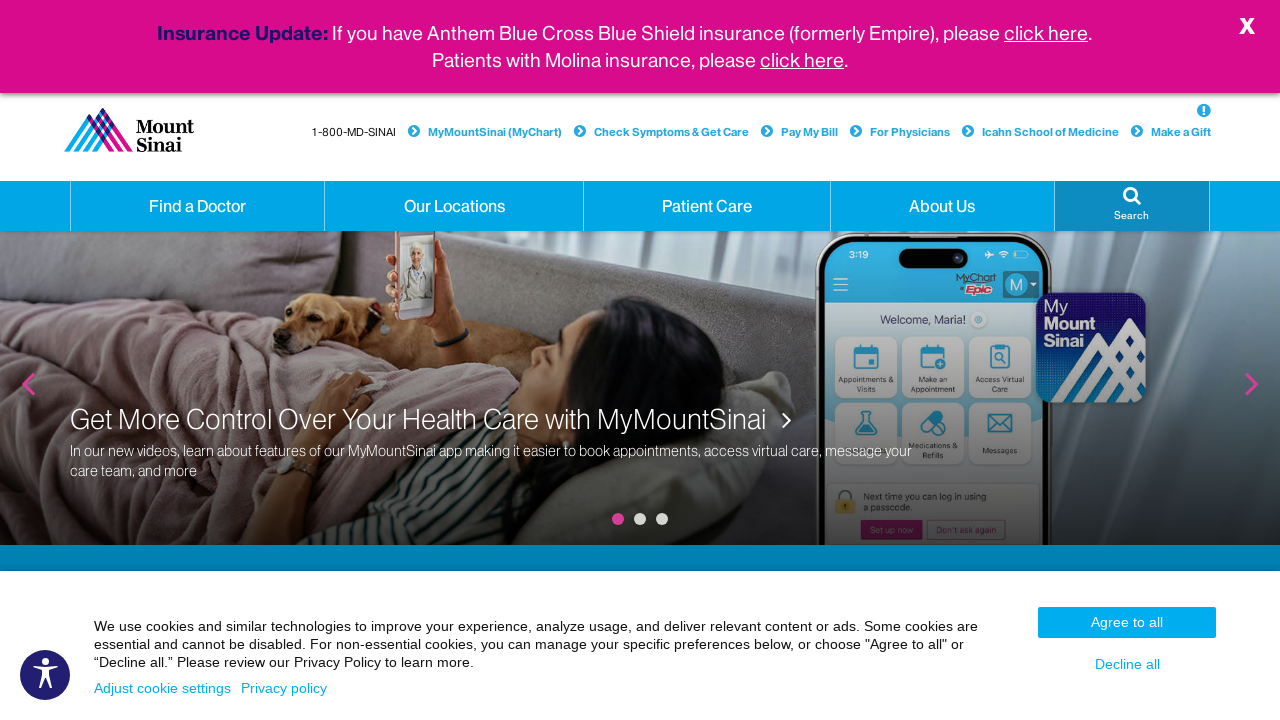

Located the 'Our Locations' navigation menu item
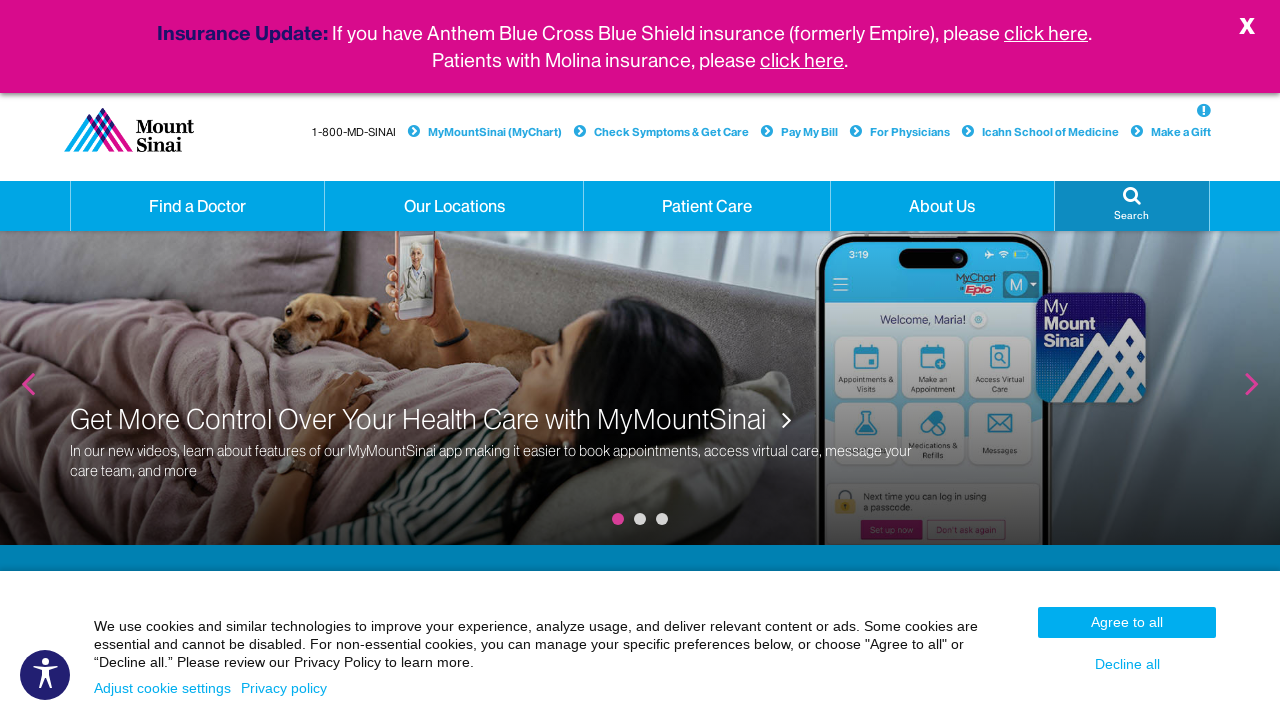

Hovered over the 'Our Locations' menu item at (454, 206) on a:has-text('Our Locations').hidden-xs.dropdown
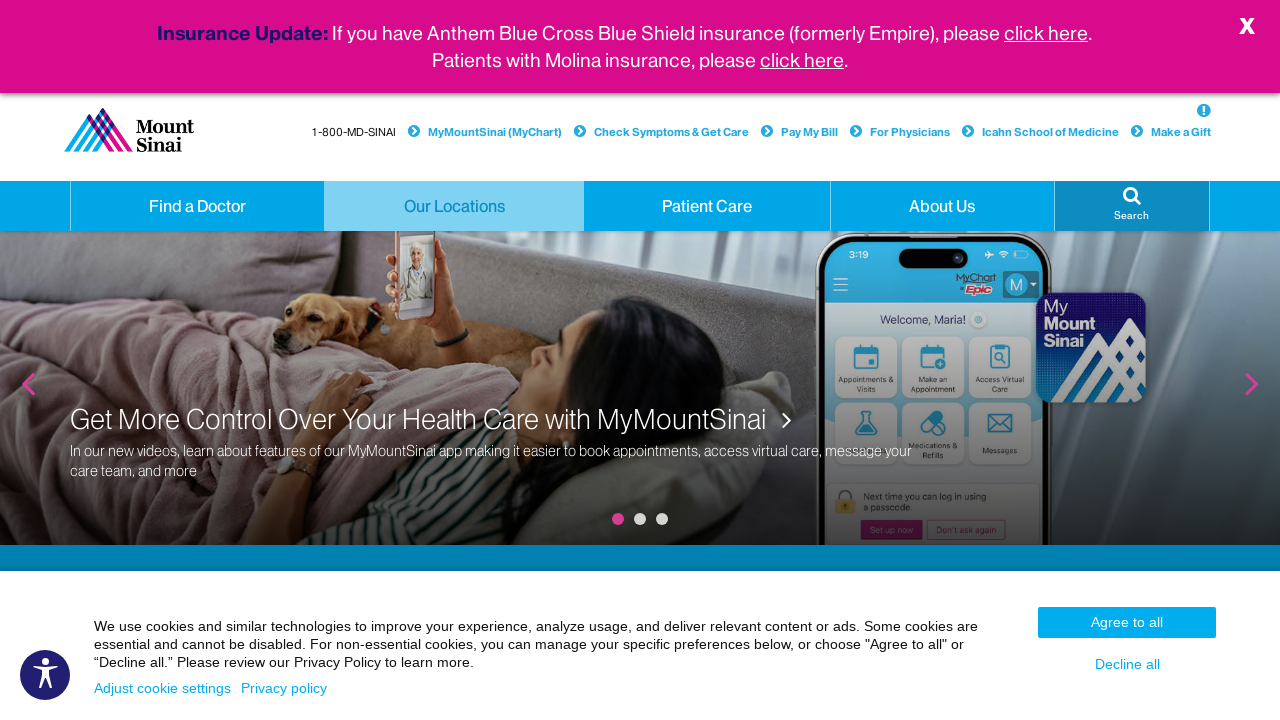

Waited 2 seconds to observe hover effect on 'Our Locations' menu
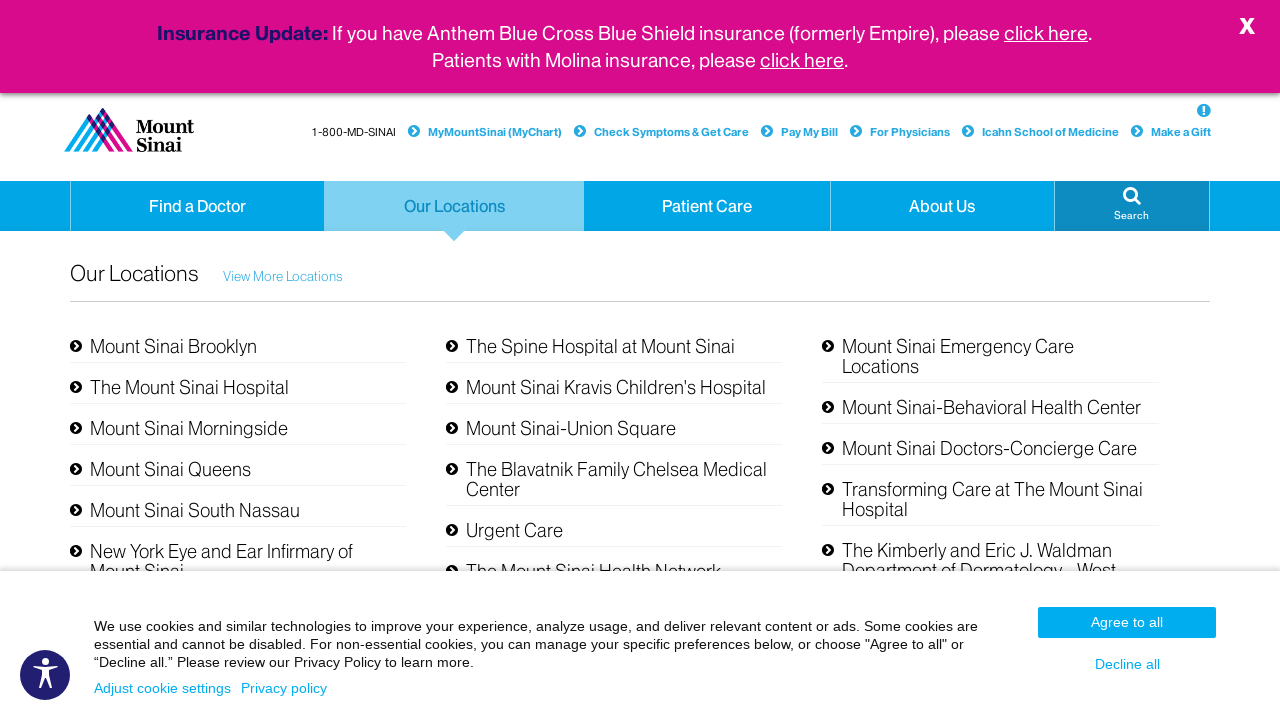

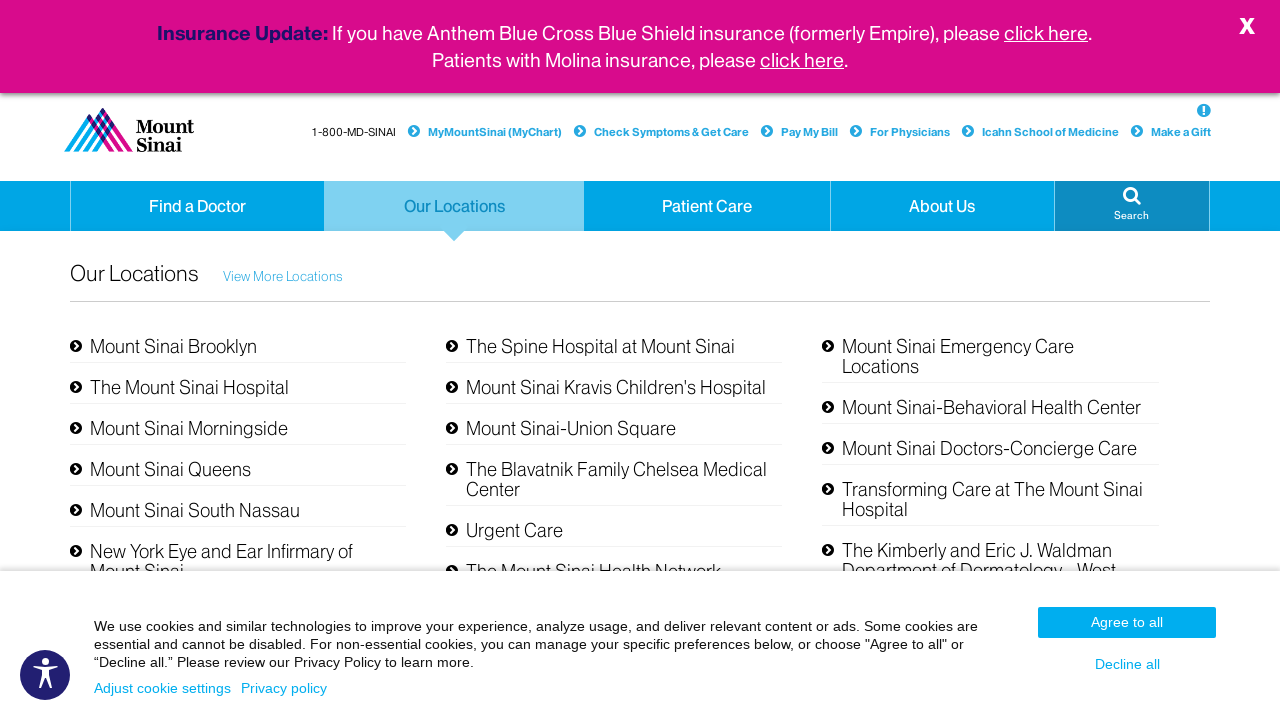